Tests dropdown selection functionality by verifying it doesn't support multiple selection, has 3 options, and can select options by visible text, value, and index

Starting URL: https://the-internet.herokuapp.com/dropdown

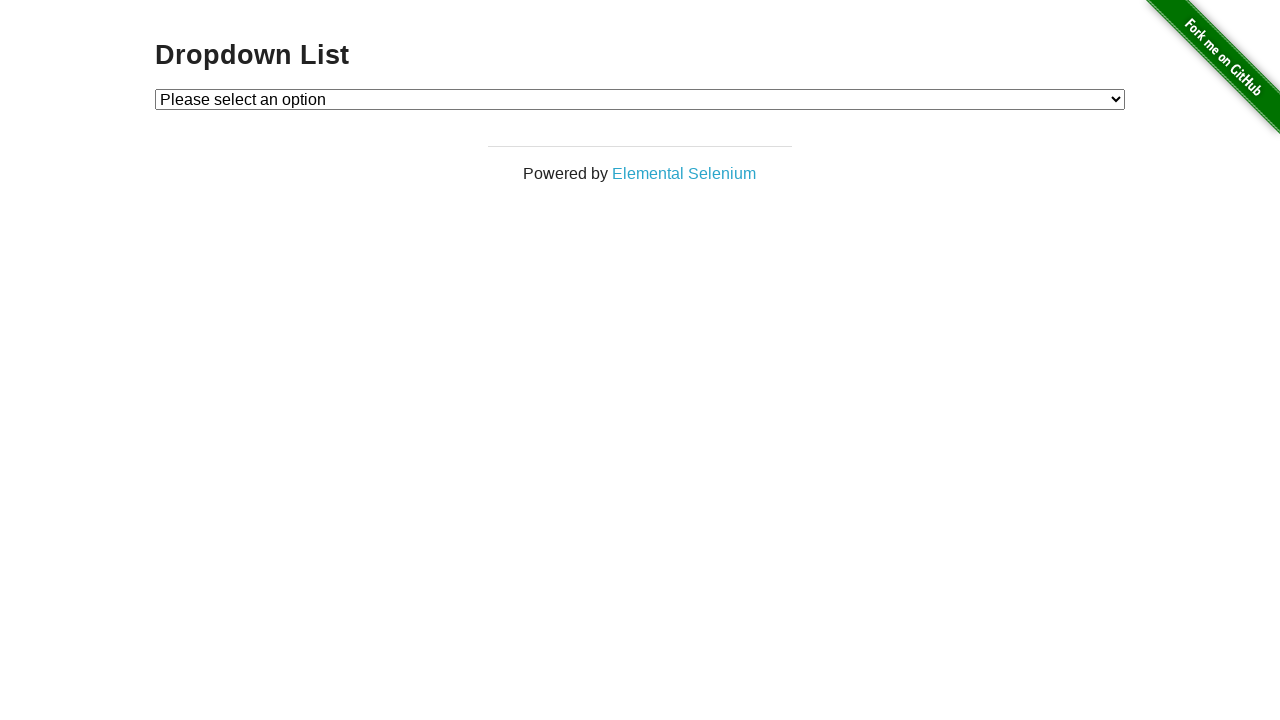

Located dropdown element
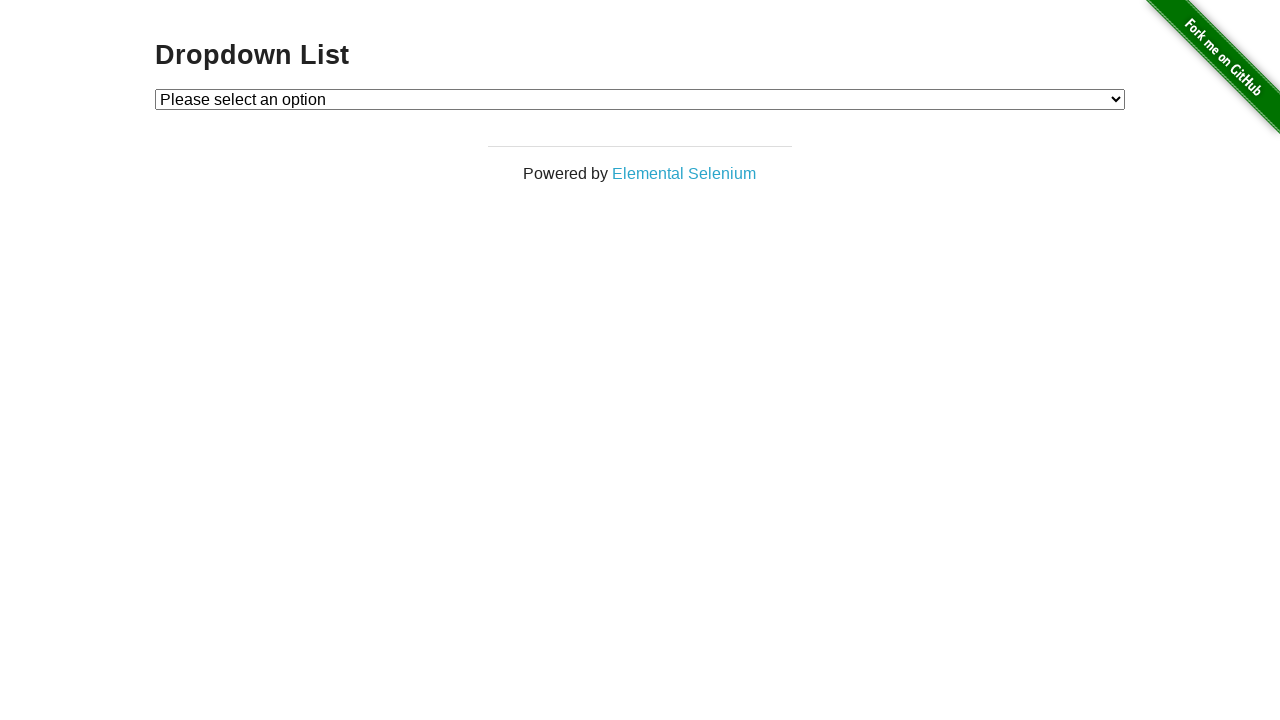

Located all option elements in dropdown
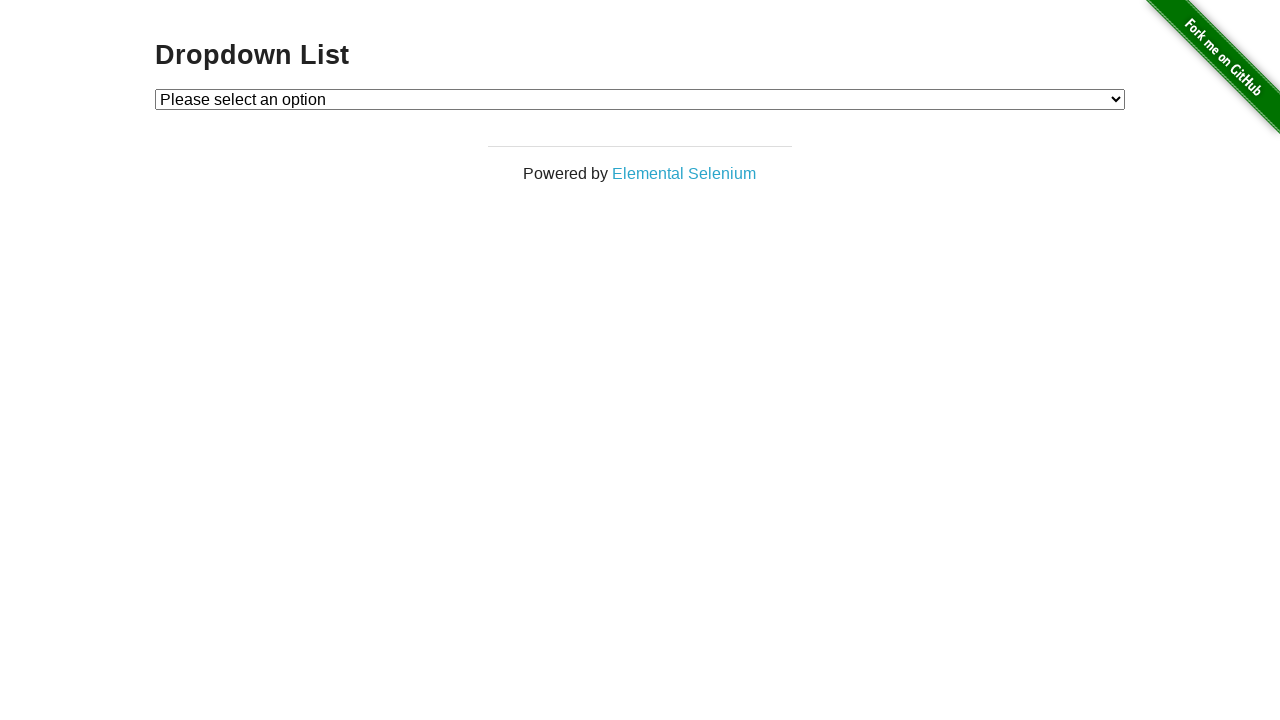

Verified dropdown has exactly 3 options
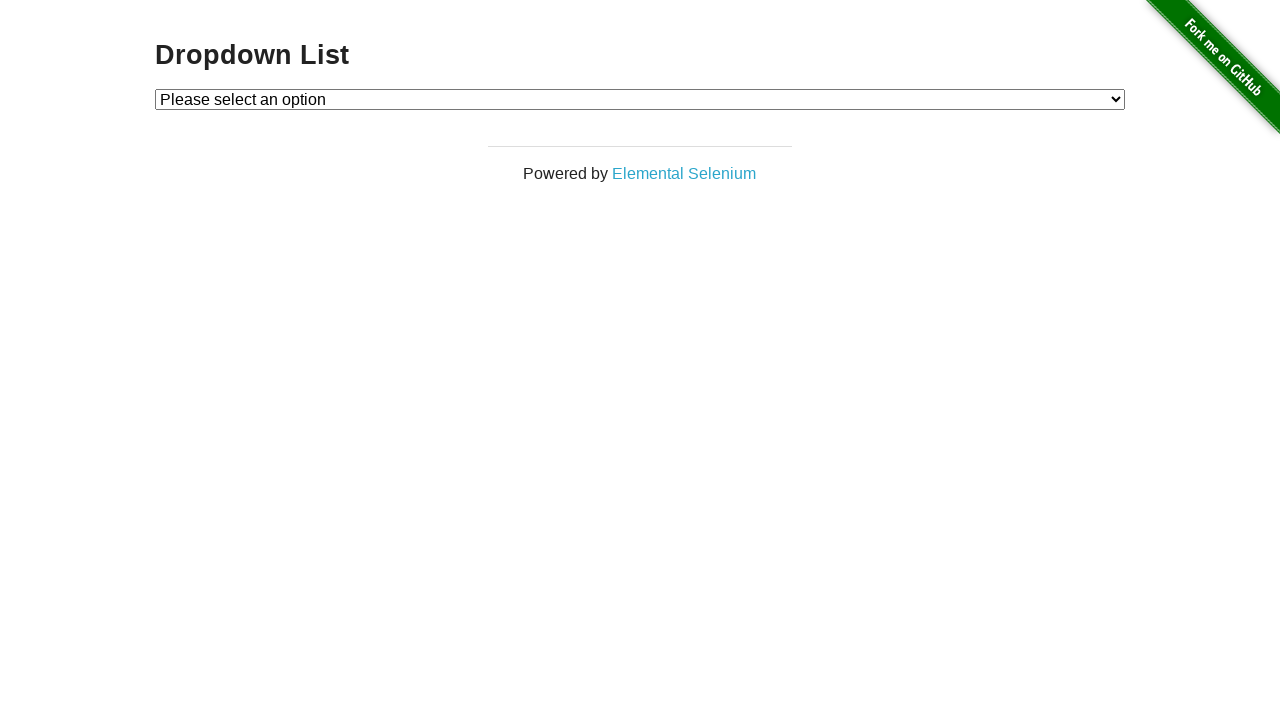

Selected 'Option 1' by visible text on #dropdown
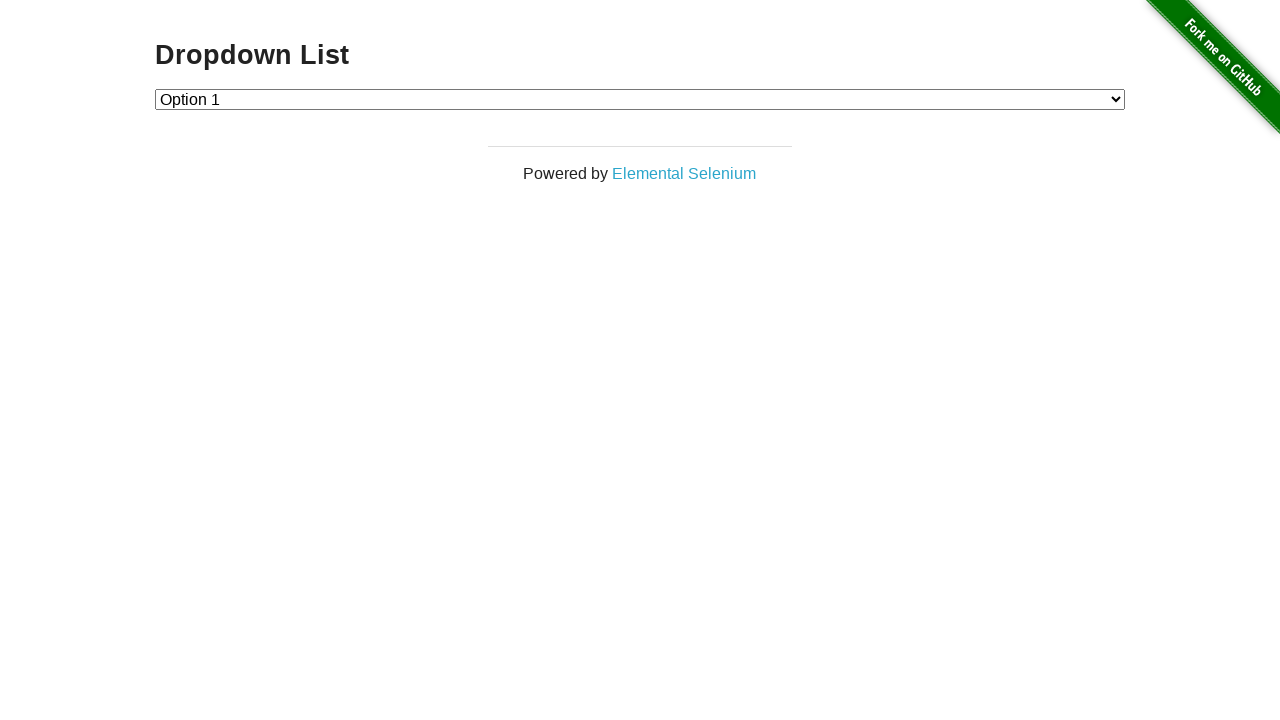

Verified Option 1 is selected (value='1')
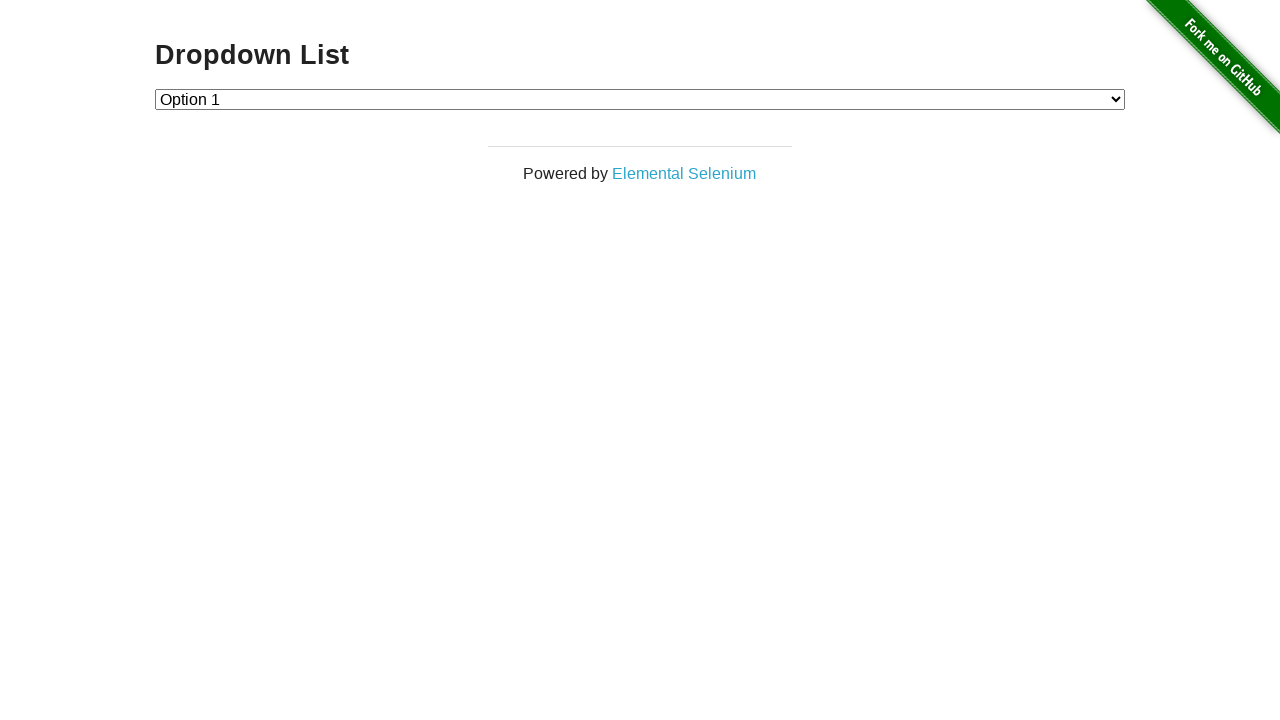

Selected Option 2 by value on #dropdown
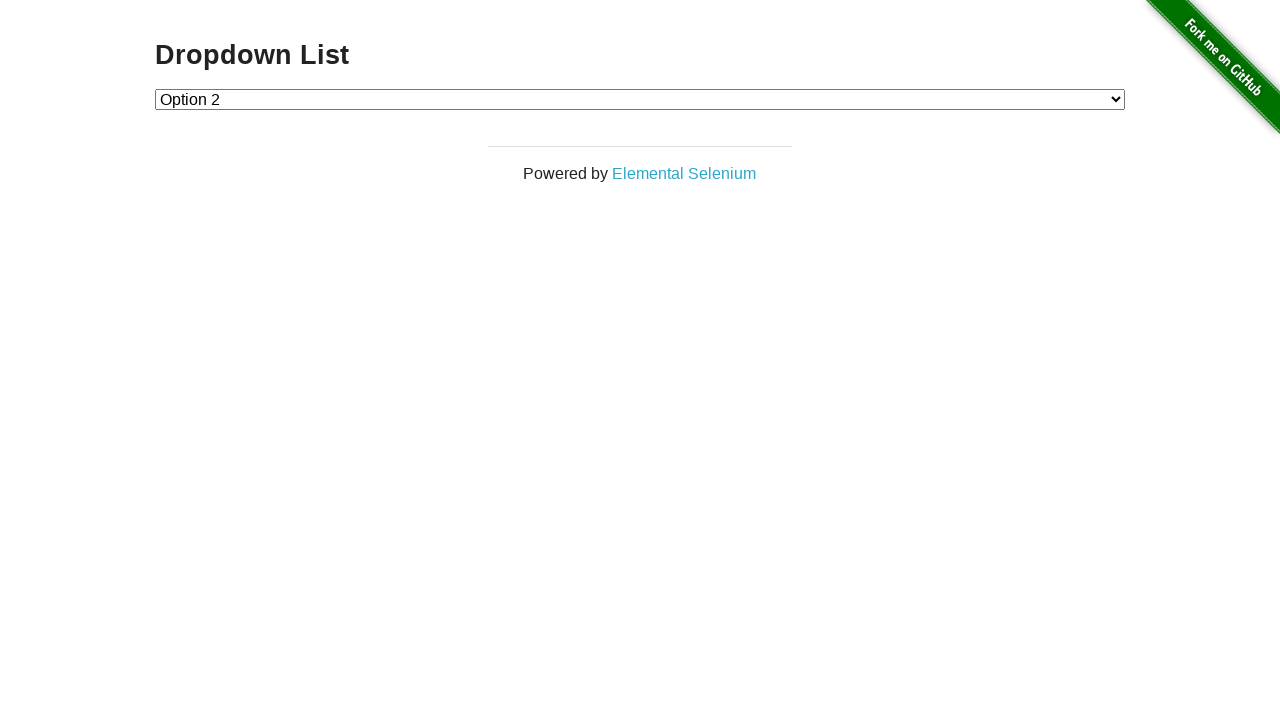

Retrieved text of selected option
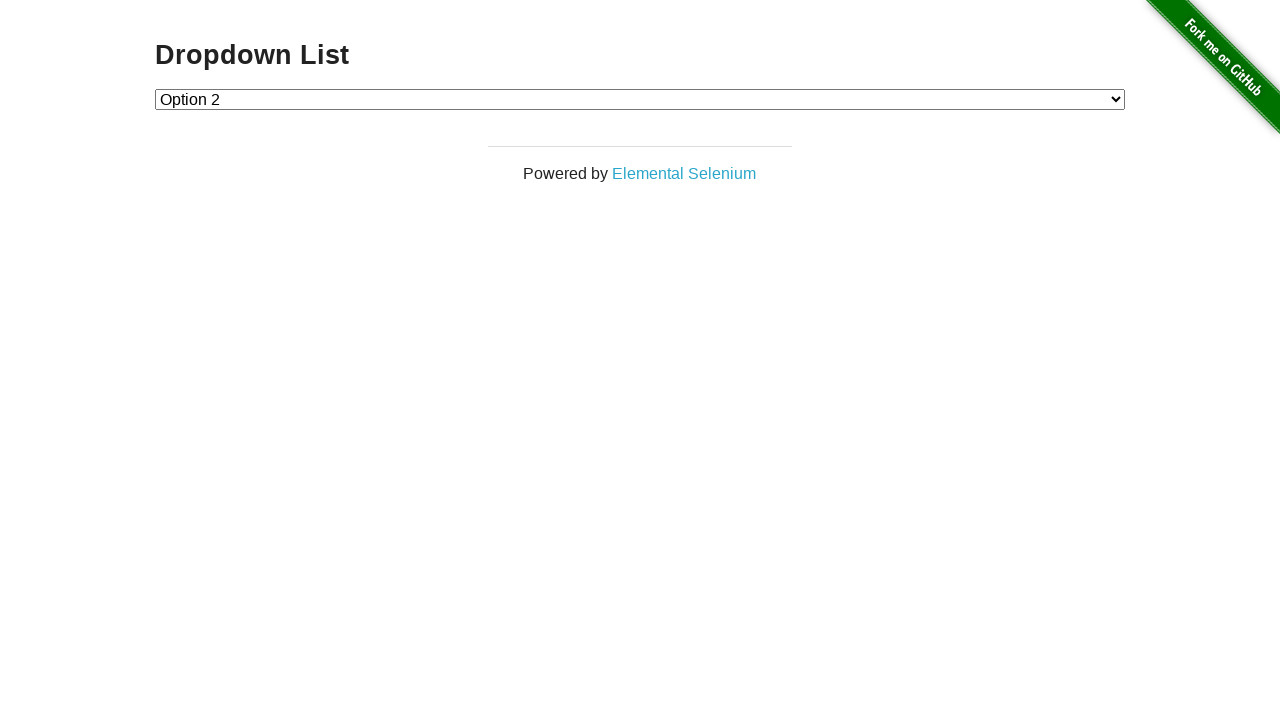

Verified Option 2 is selected
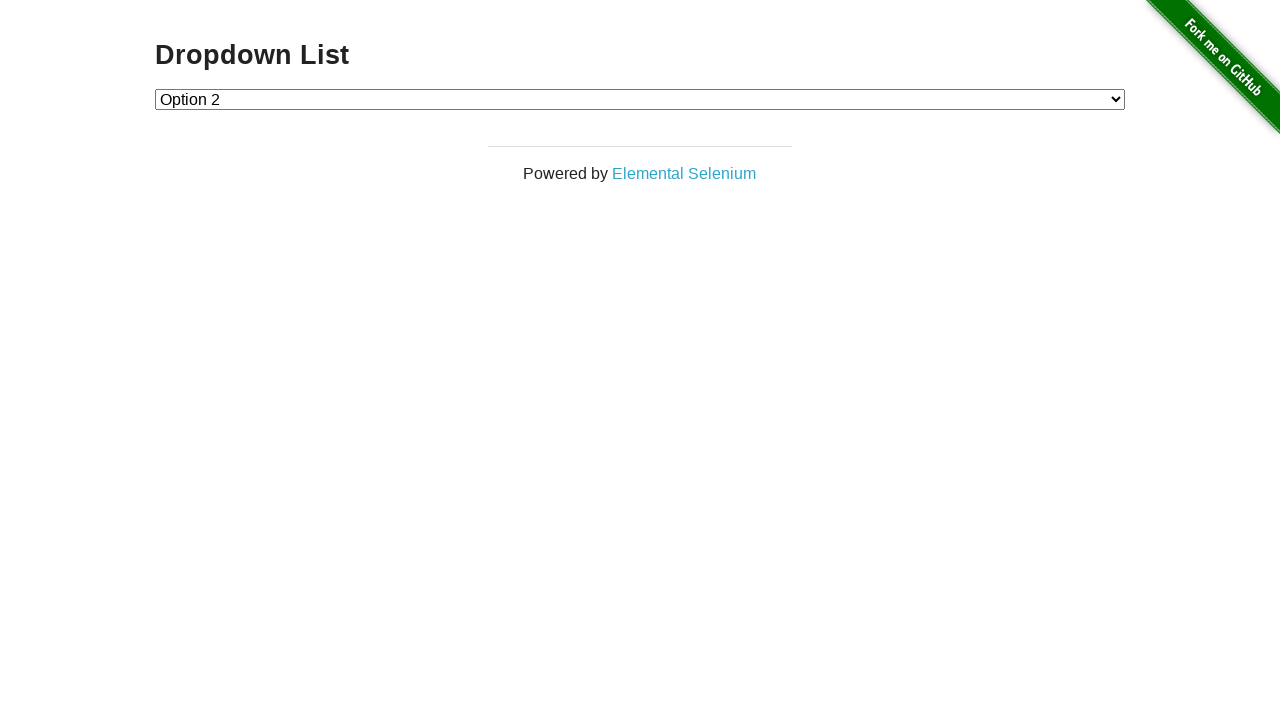

Selected option by index 1 on #dropdown
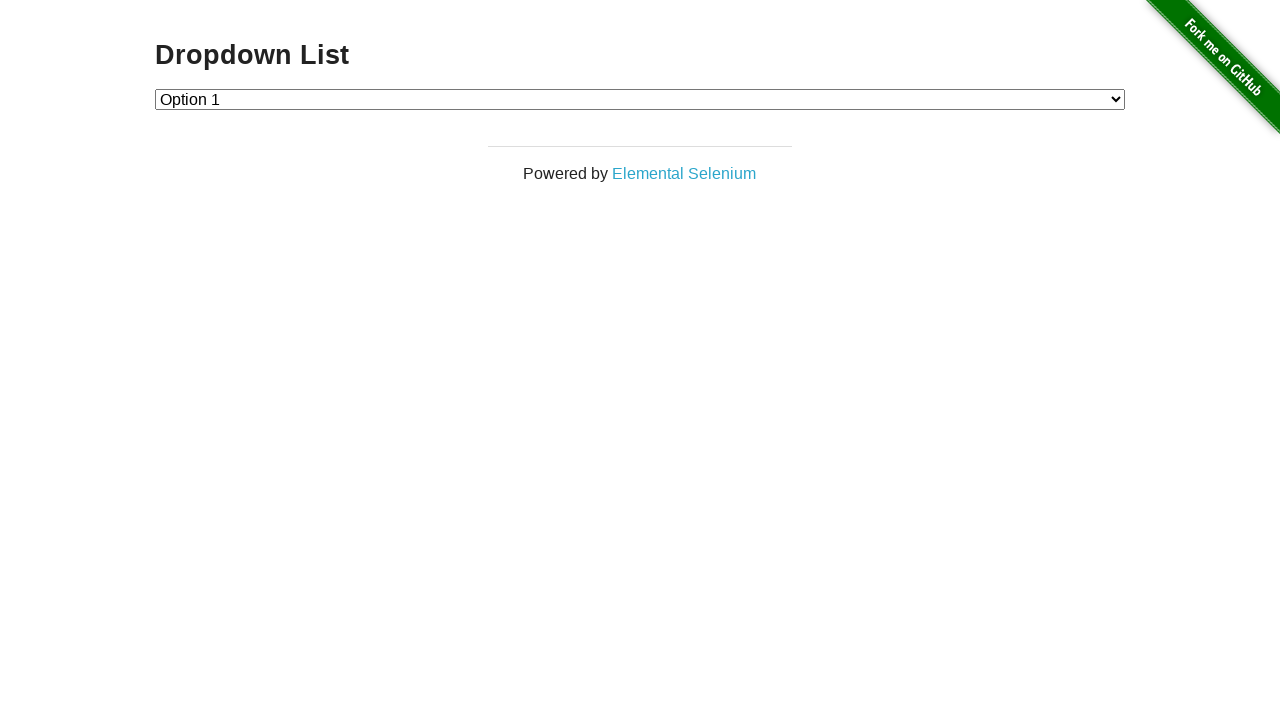

Retrieved text of selected option
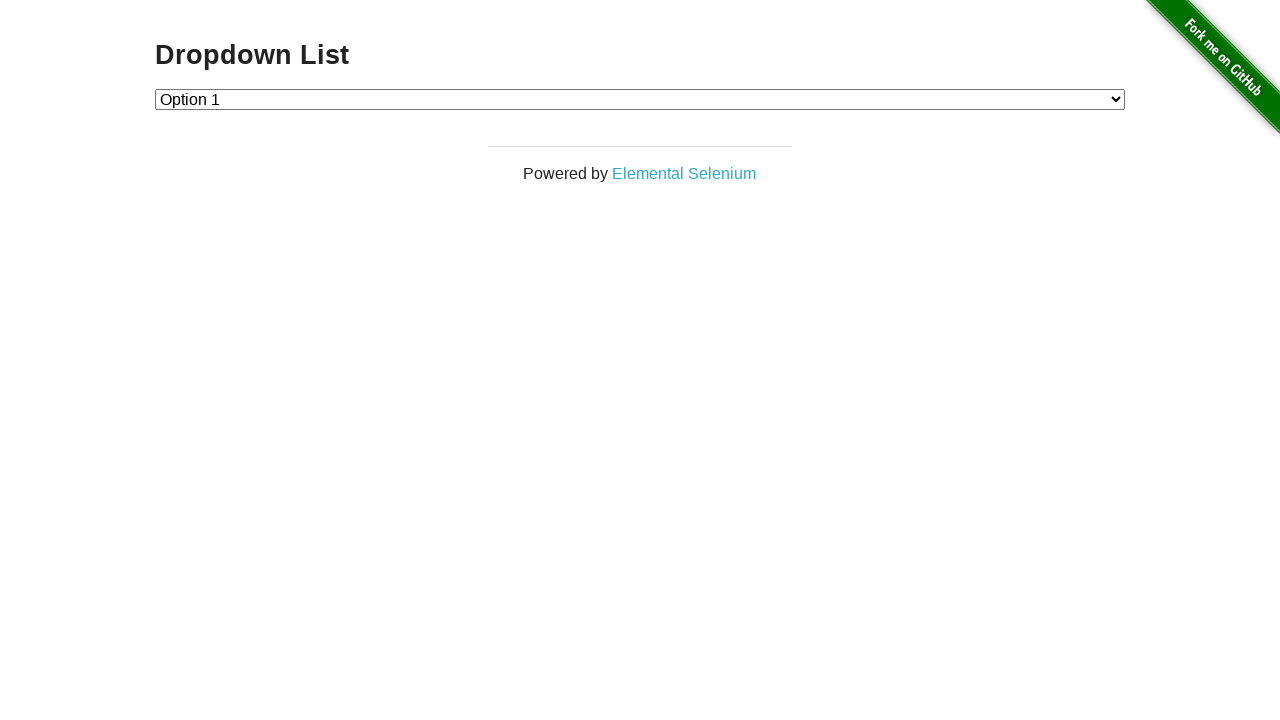

Verified Option 1 is selected again after index selection
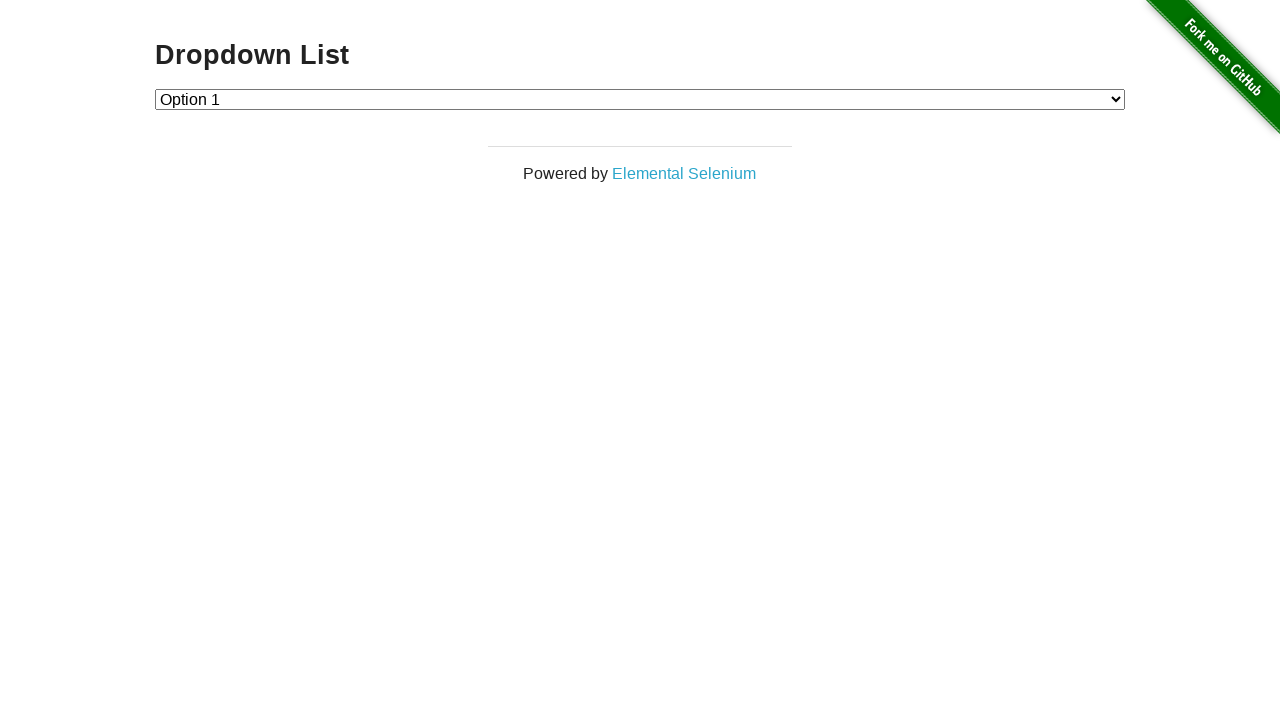

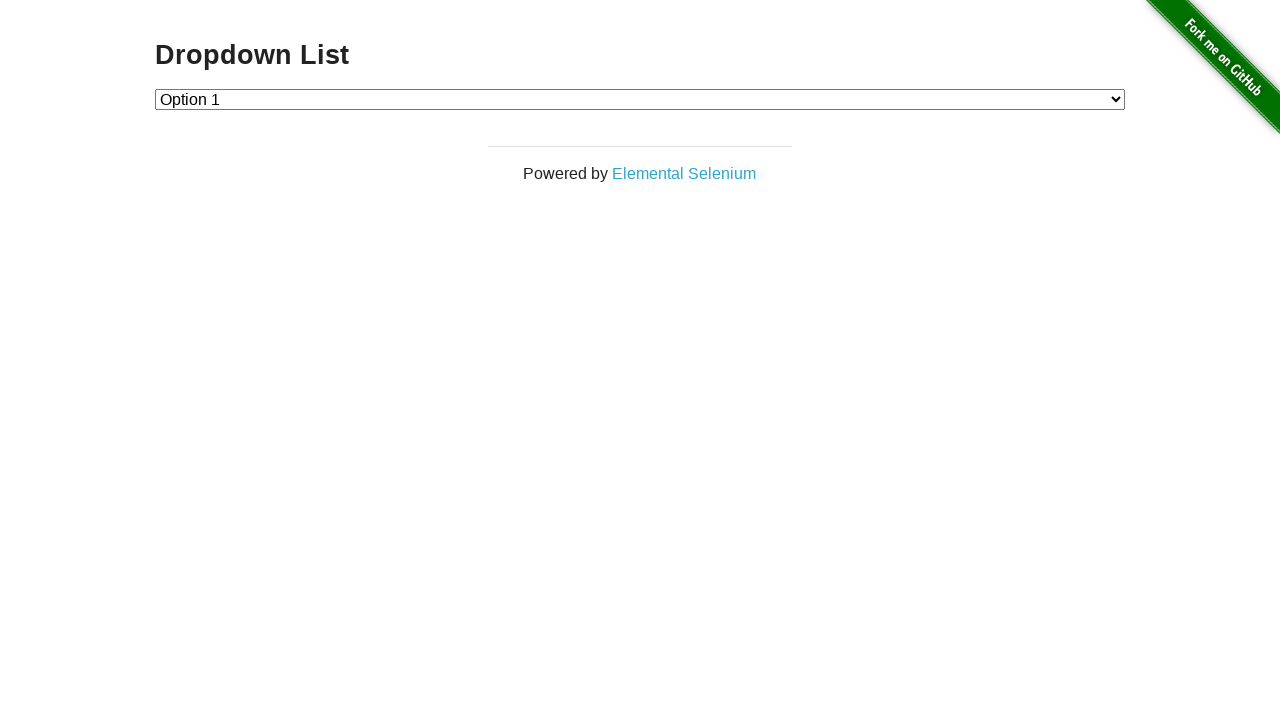